Tests table search functionality by entering a search term and verifying that filtered results contain the search character

Starting URL: https://rahulshettyacademy.com/seleniumPractise/#/offers

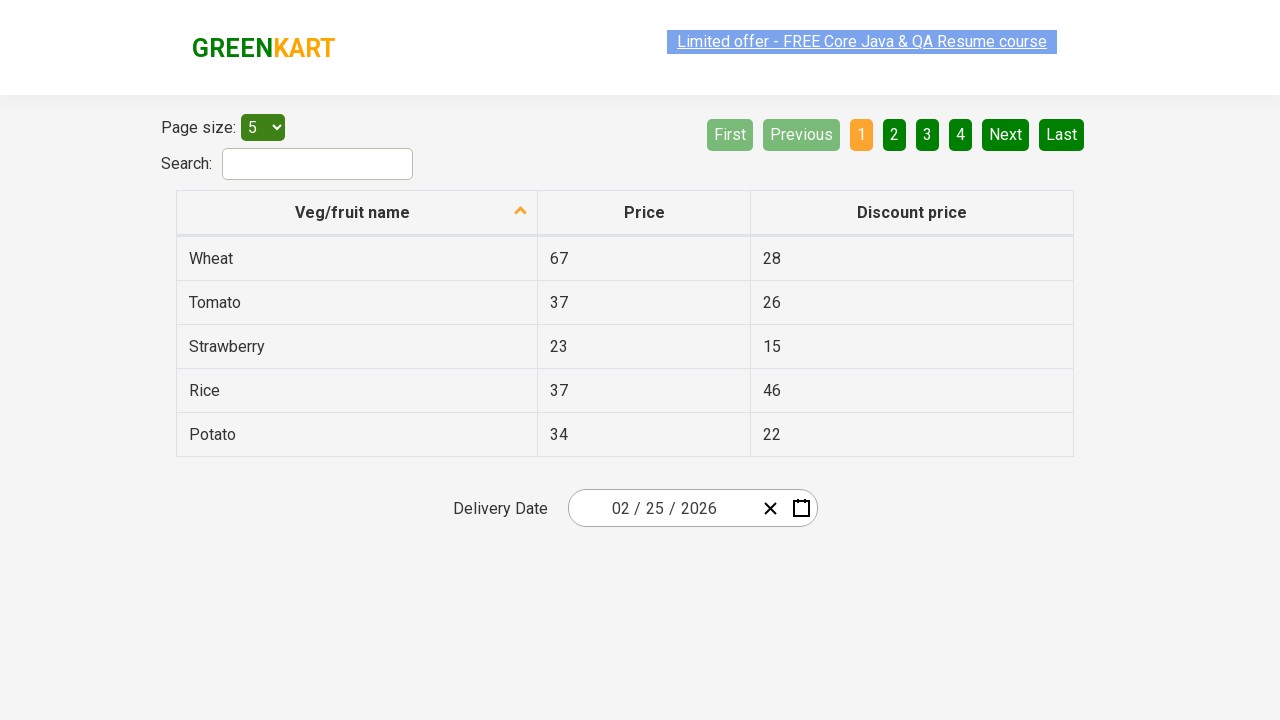

Entered search term 'i' in the search field on #search-field
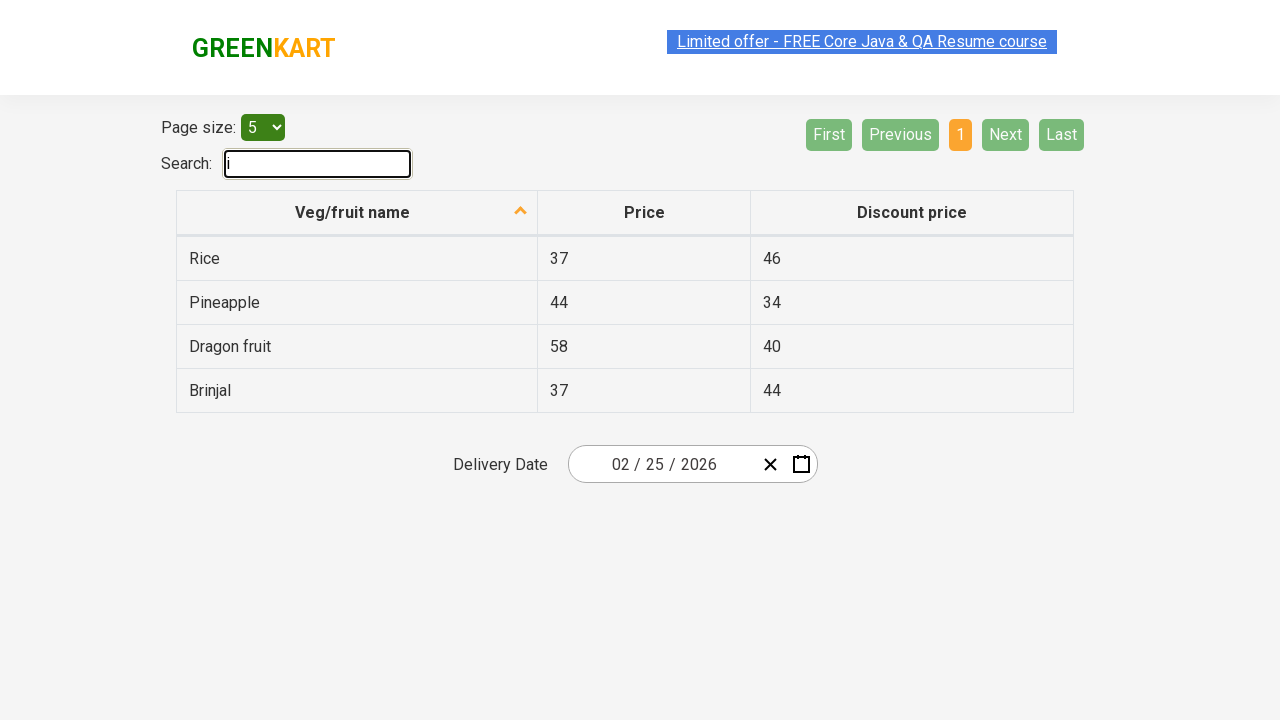

Waited 1000ms for table filtering to apply
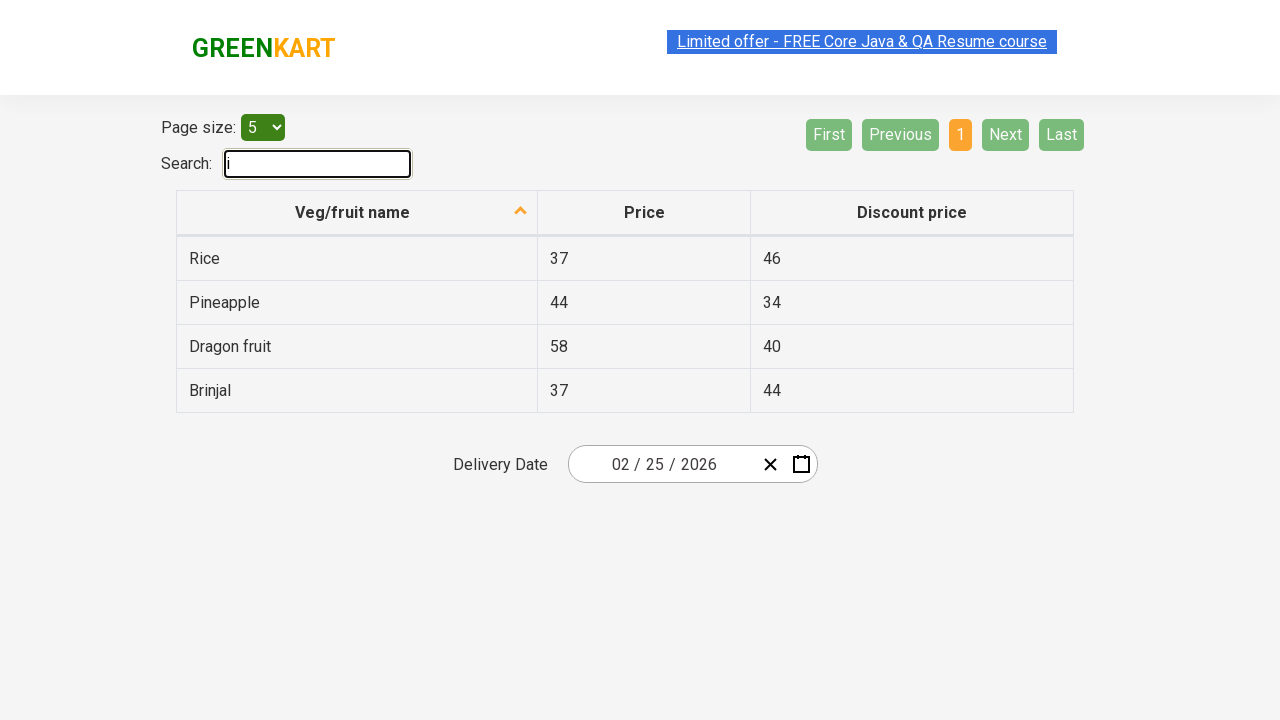

Retrieved all first column cells from filtered table
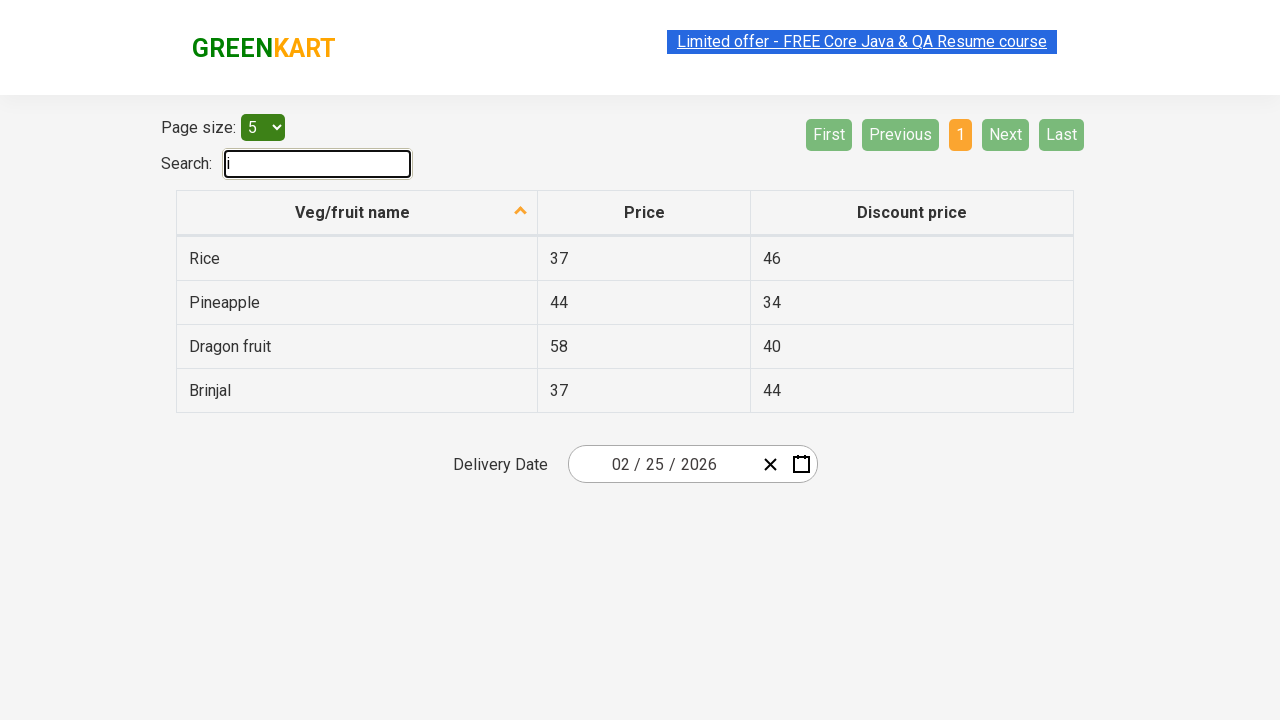

Verified that row 'rice' contains search term 'i'
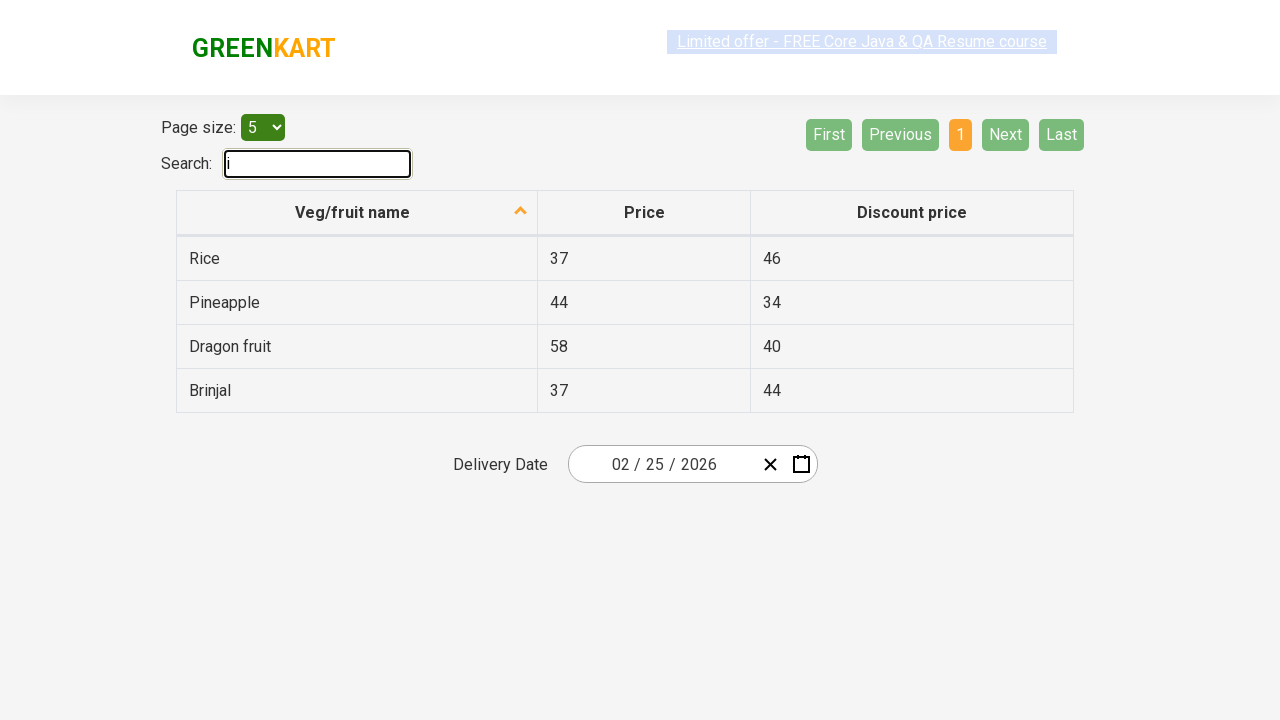

Verified that row 'pineapple' contains search term 'i'
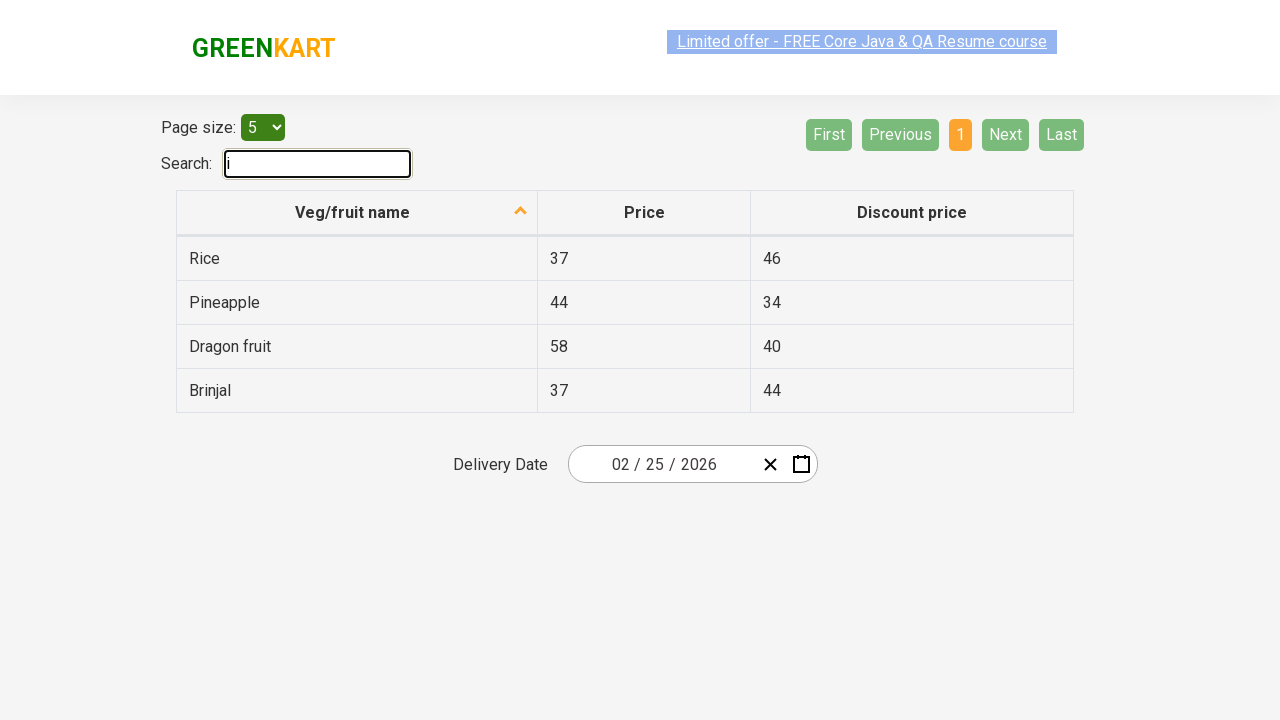

Verified that row 'dragon fruit' contains search term 'i'
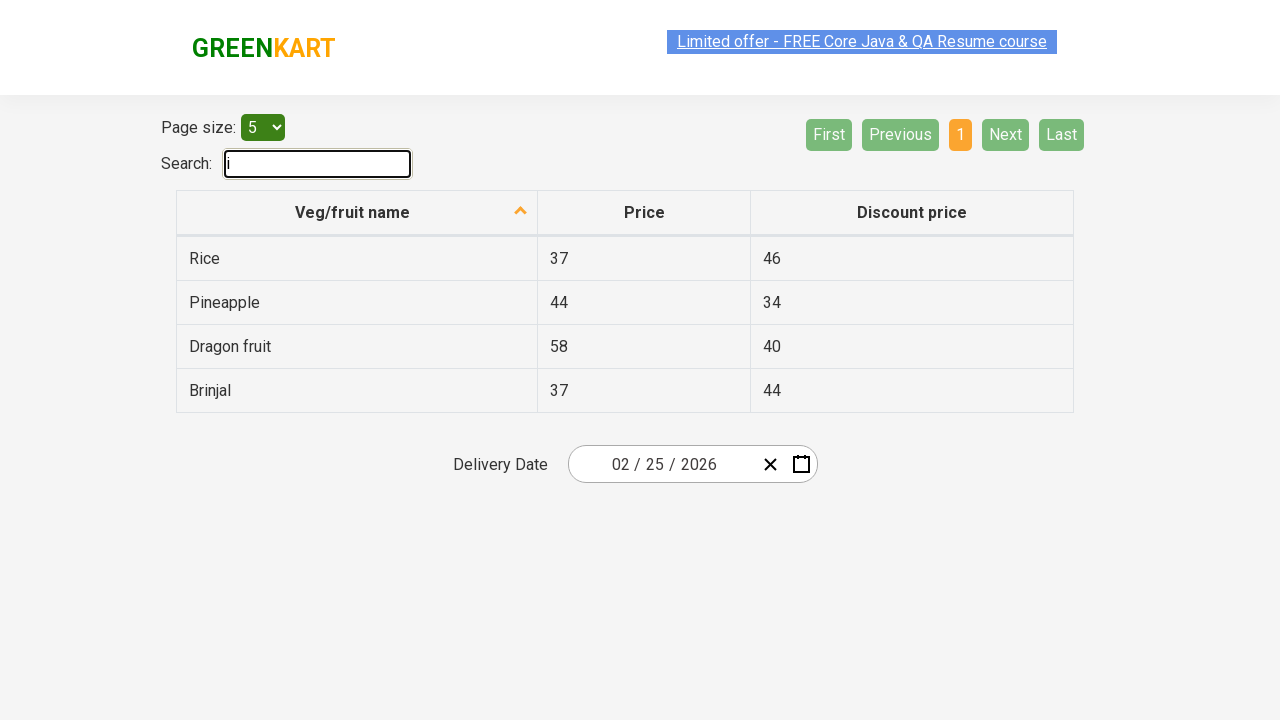

Verified that row 'brinjal' contains search term 'i'
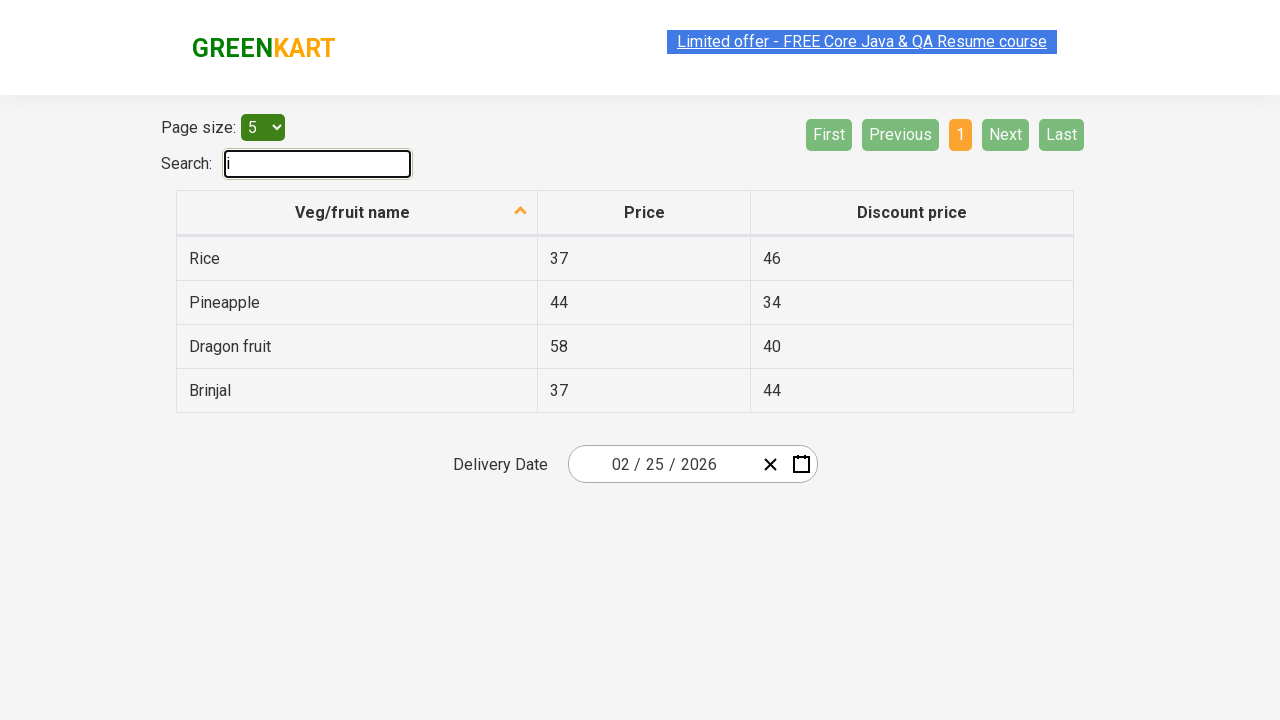

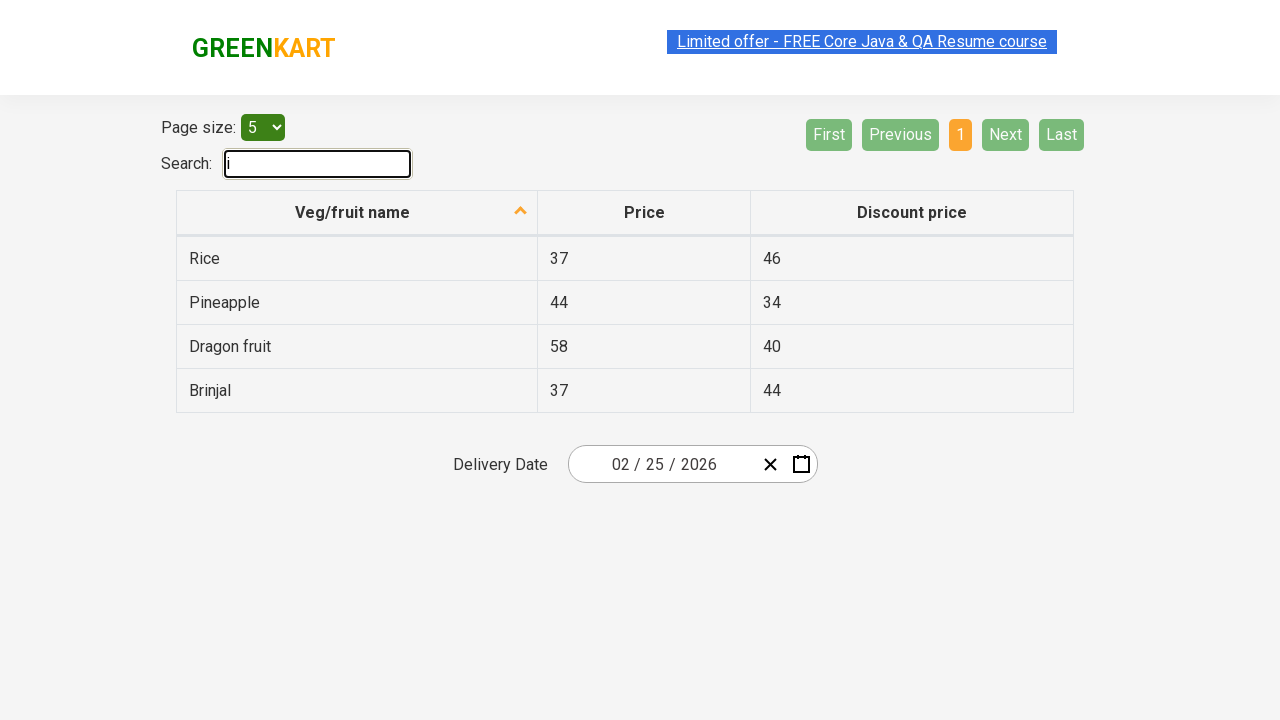